Tests textarea with multiline text input

Starting URL: https://www.selenium.dev/selenium/web/web-form.html

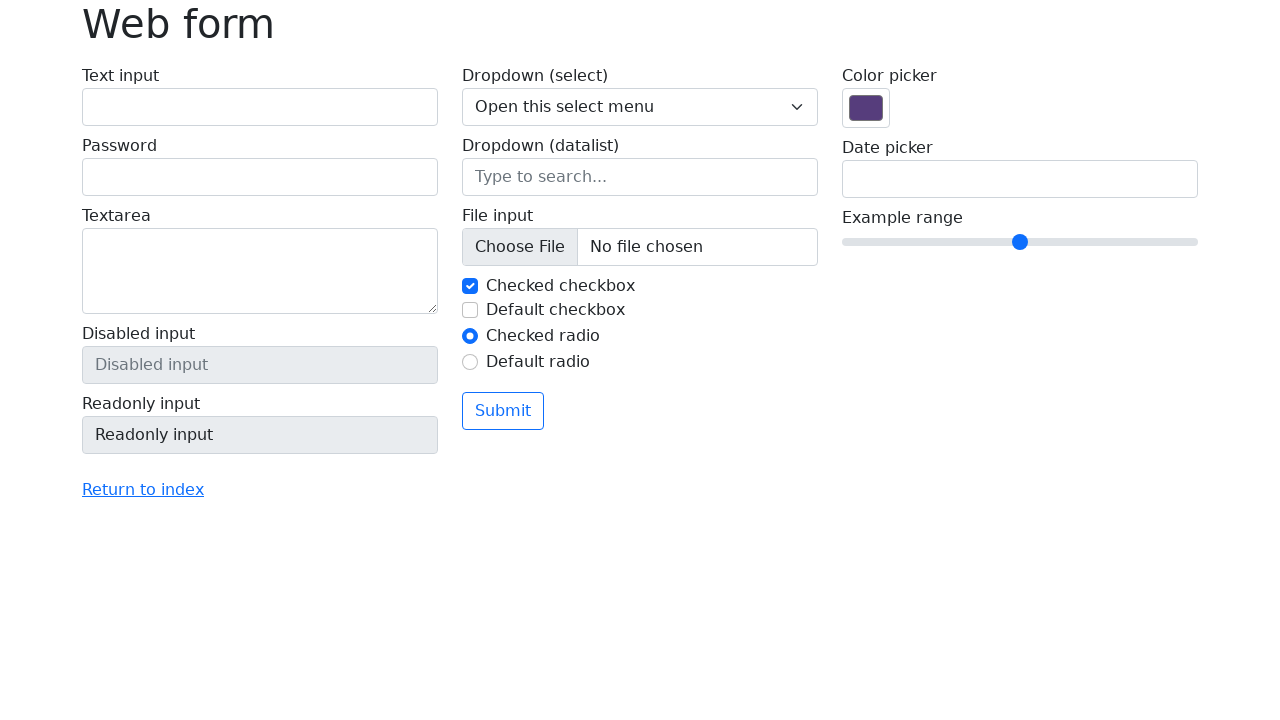

Filled textarea with multiline text containing 3 lines on textarea[name='my-textarea']
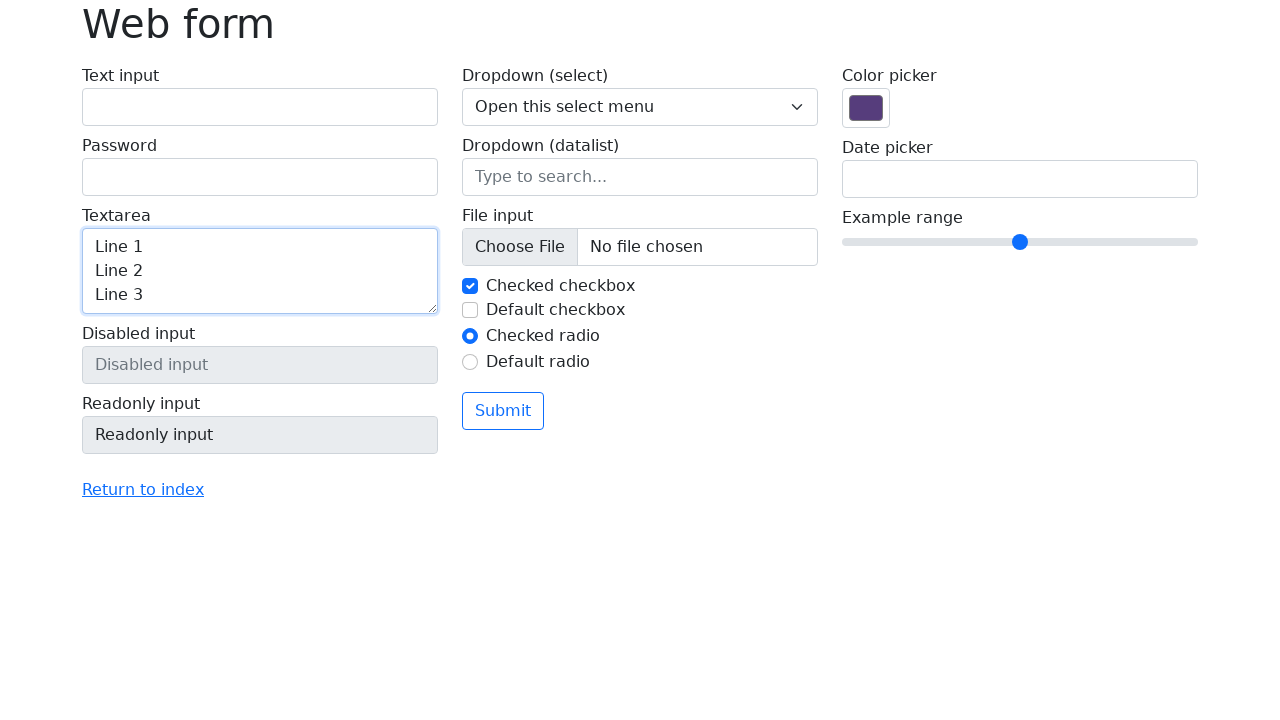

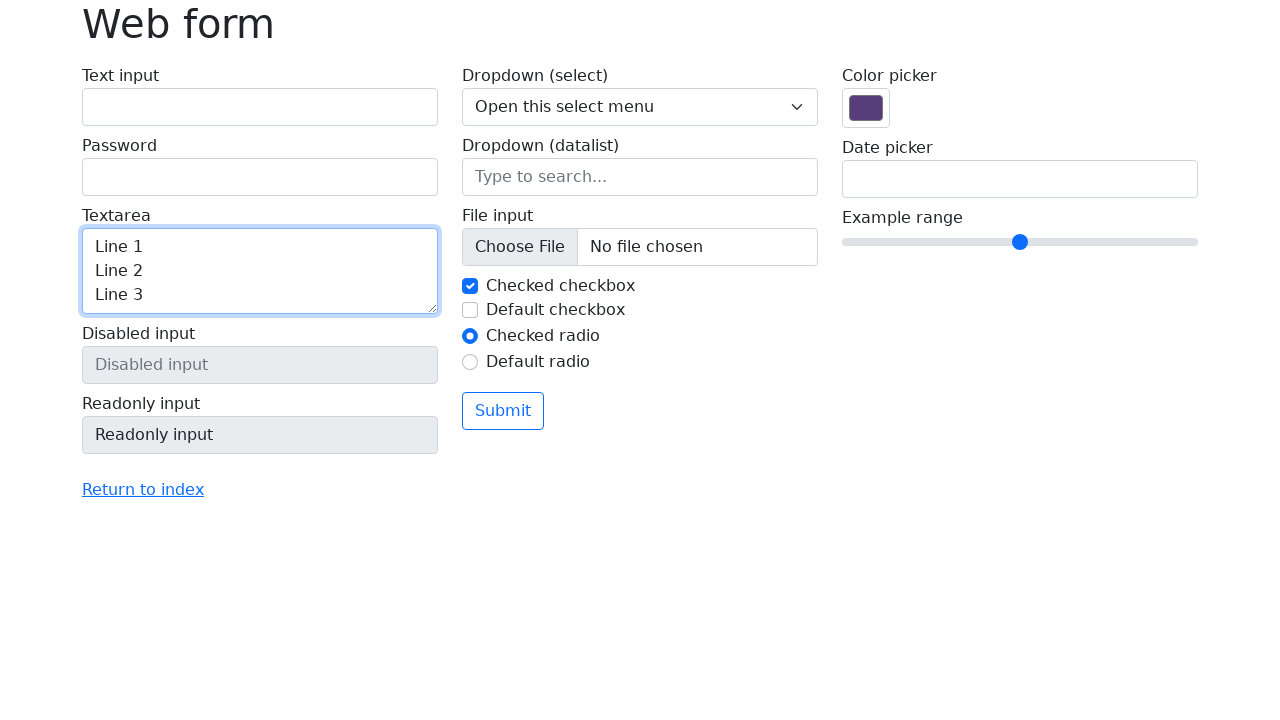